Tests checkbox interactions by selecting specific checkboxes (from index 4 onwards) and then unchecking them

Starting URL: https://testautomationpractice.blogspot.com/

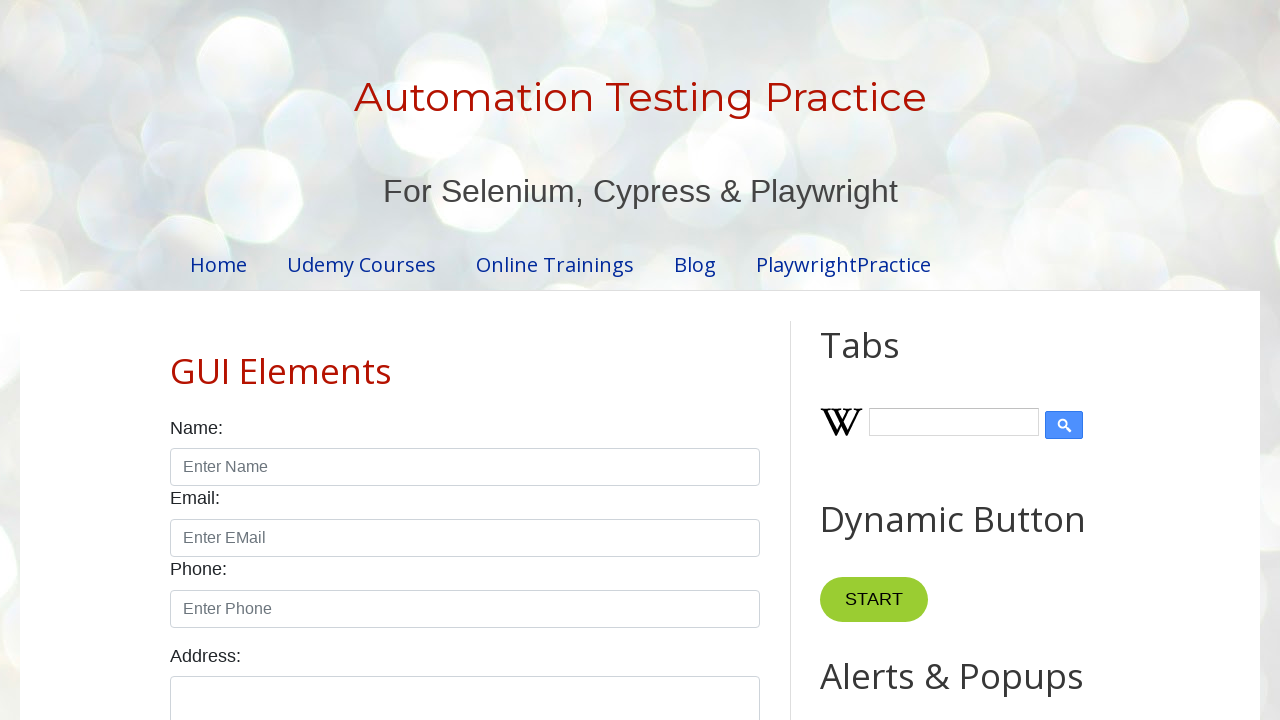

Waited for checkboxes to be visible
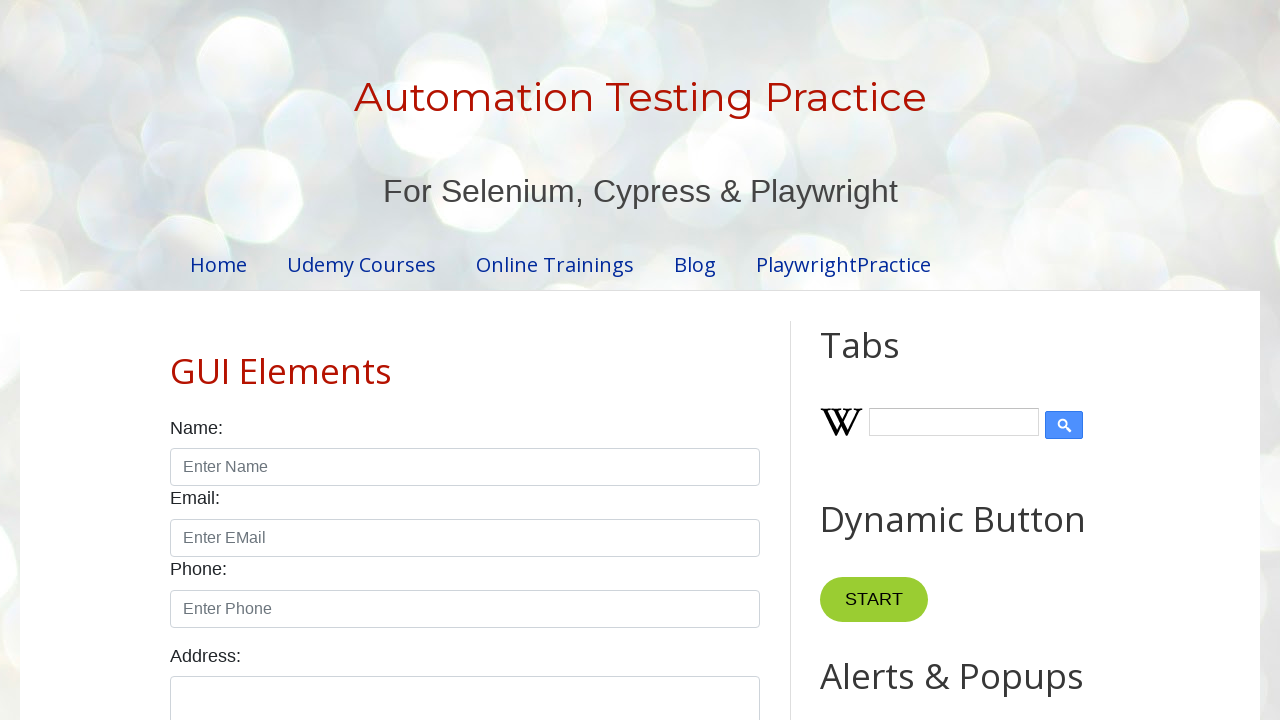

Retrieved all checkbox elements
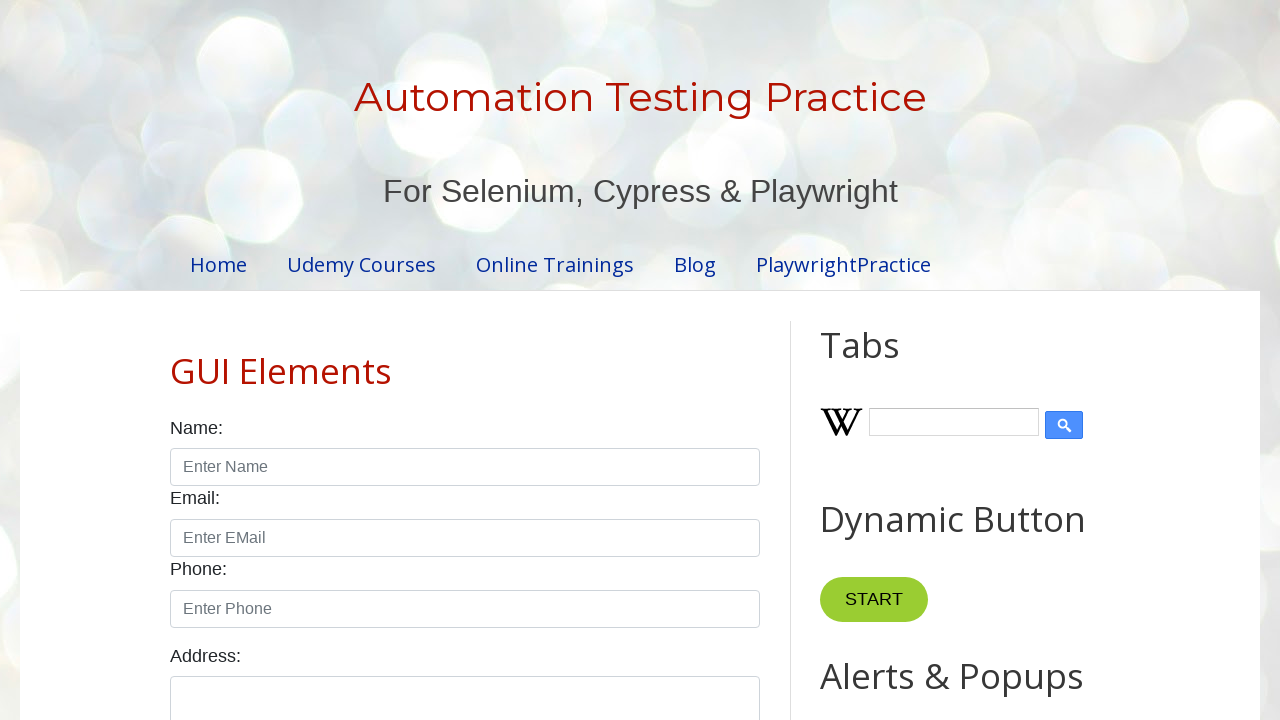

Clicked checkbox at index 4 at (604, 360) on input.form-check-input[type='checkbox'] >> nth=4
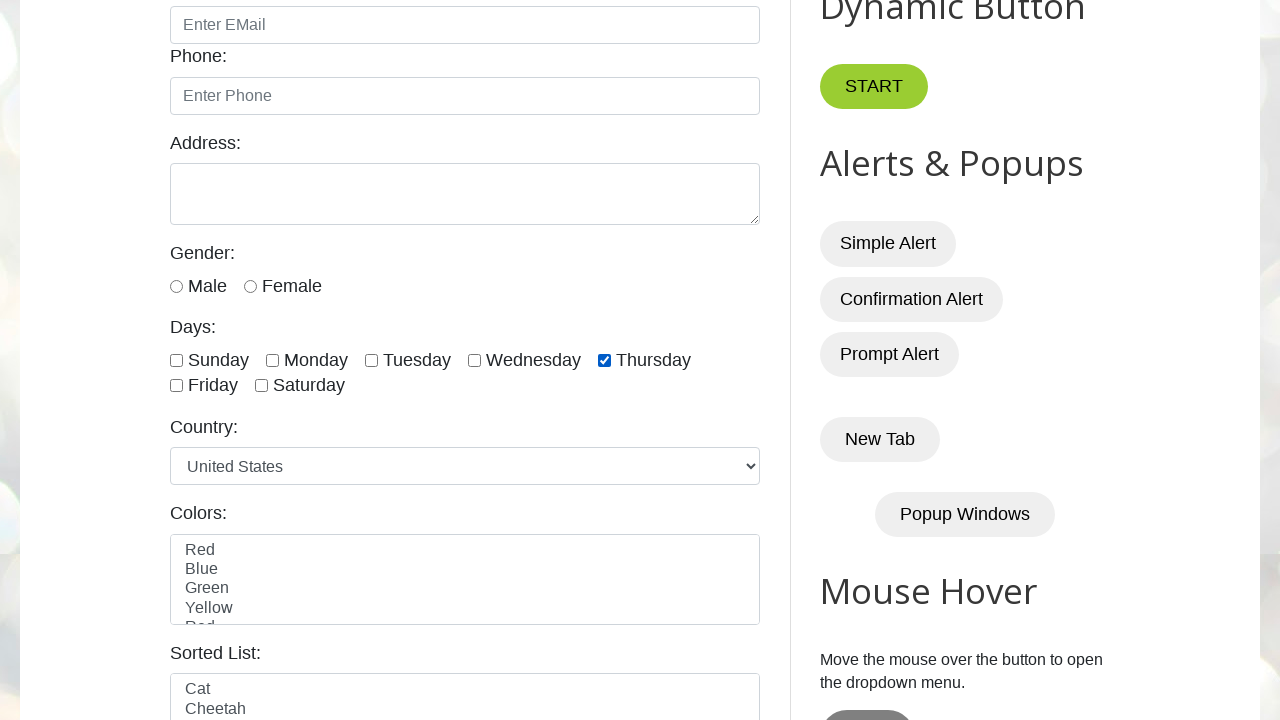

Clicked checkbox at index 5 at (176, 386) on input.form-check-input[type='checkbox'] >> nth=5
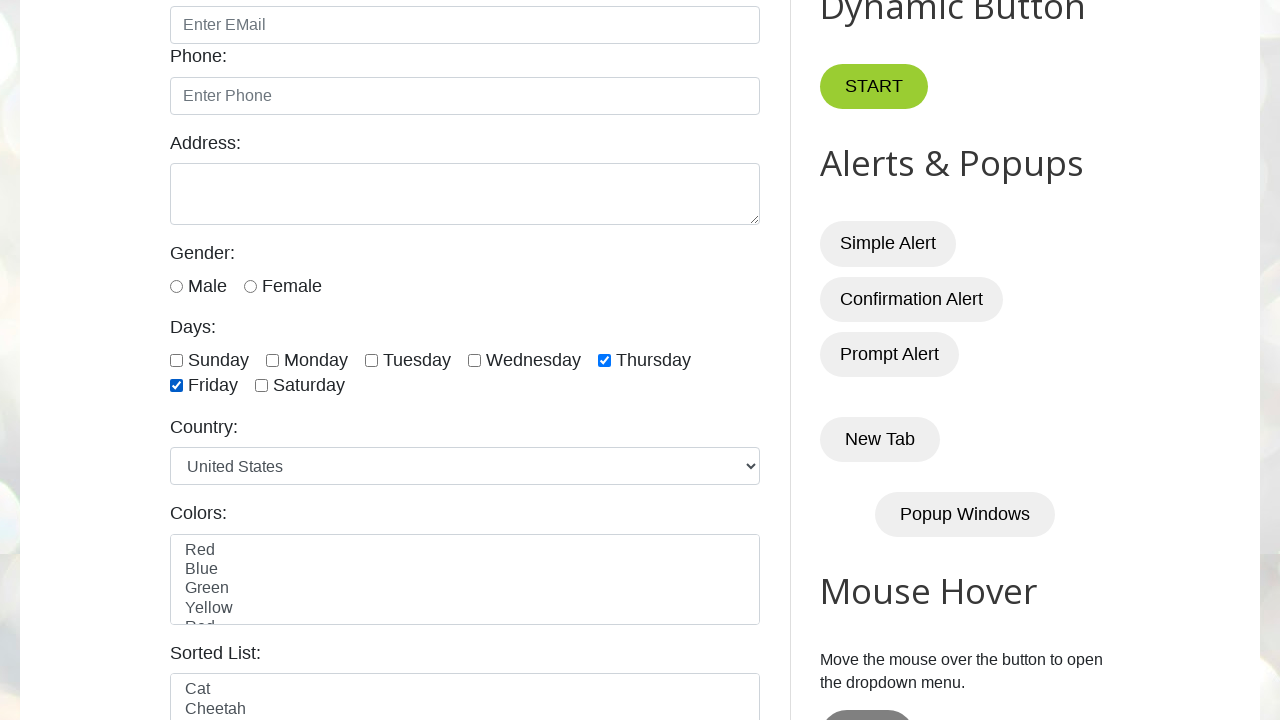

Clicked checkbox at index 6 at (262, 386) on input.form-check-input[type='checkbox'] >> nth=6
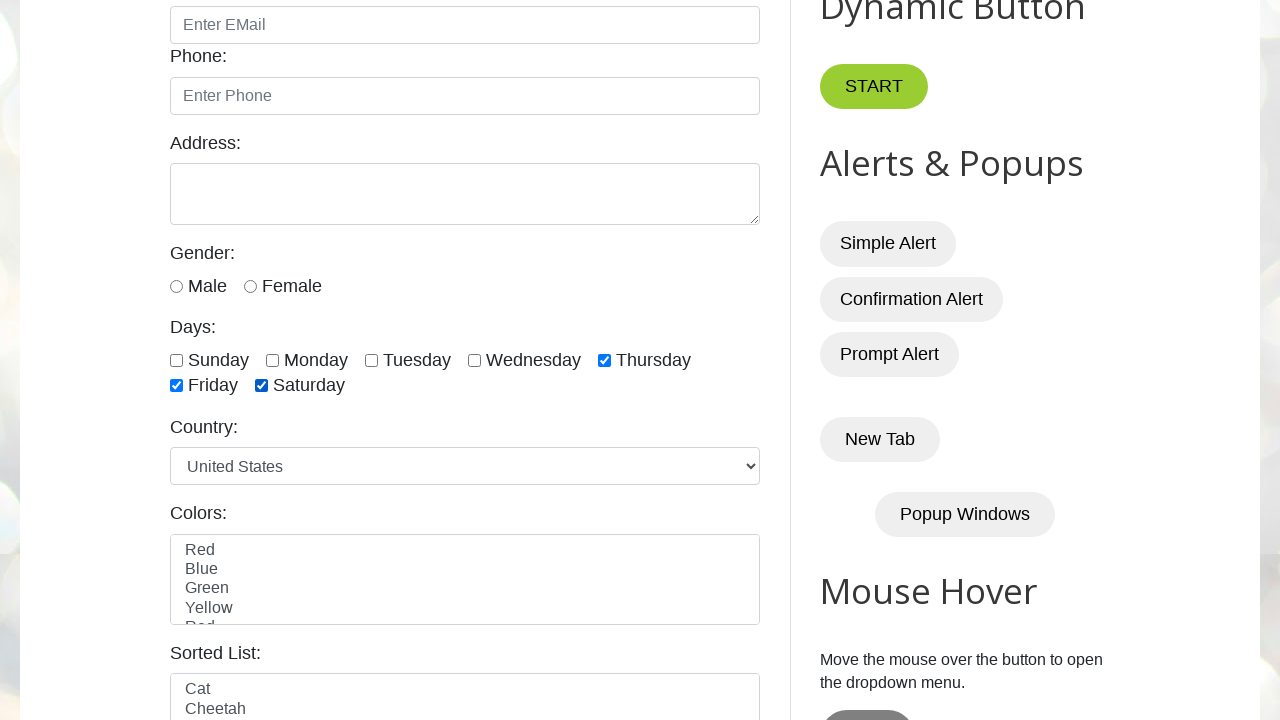

Unchecked checkbox at index 4 at (604, 360) on input.form-check-input[type='checkbox'] >> nth=4
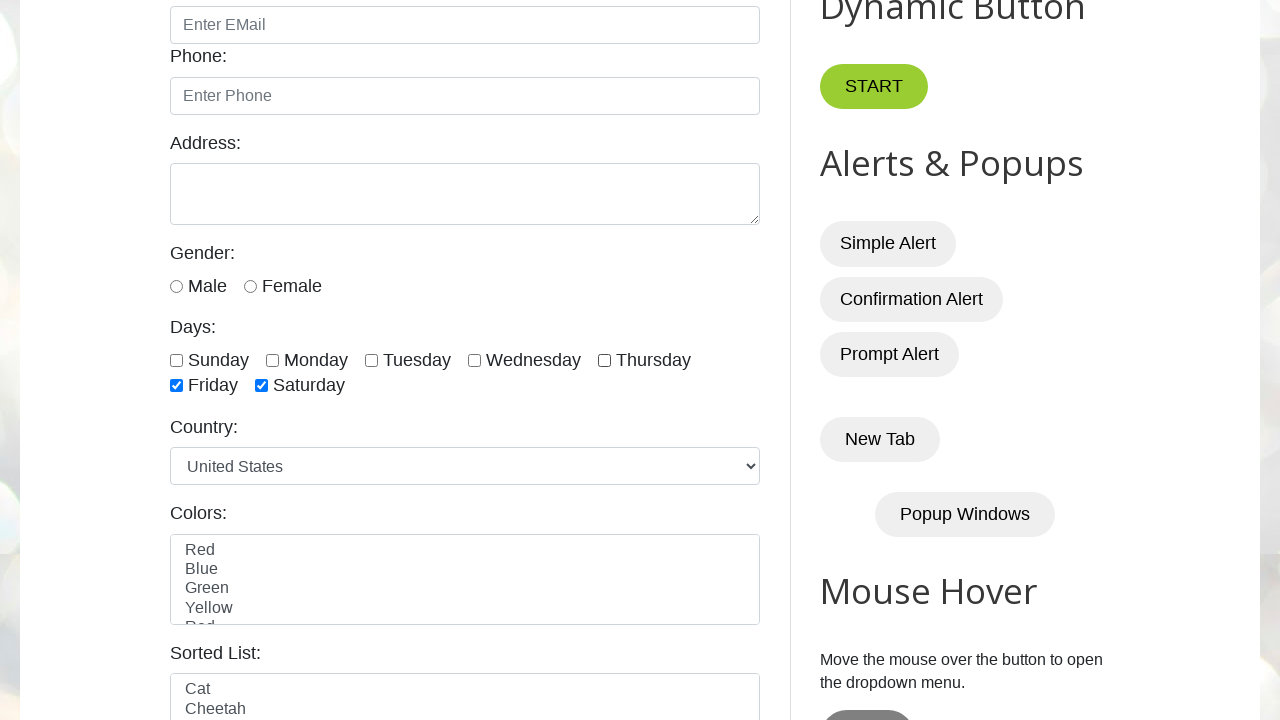

Unchecked checkbox at index 5 at (176, 386) on input.form-check-input[type='checkbox'] >> nth=5
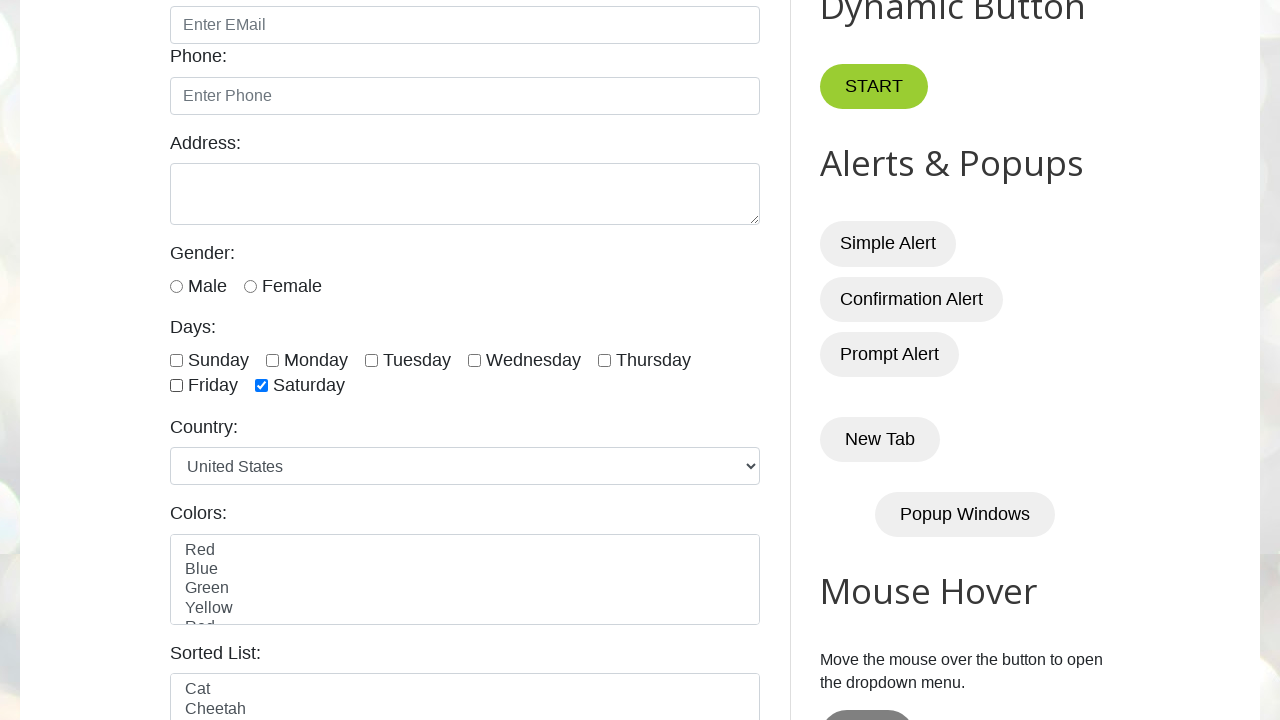

Unchecked checkbox at index 6 at (262, 386) on input.form-check-input[type='checkbox'] >> nth=6
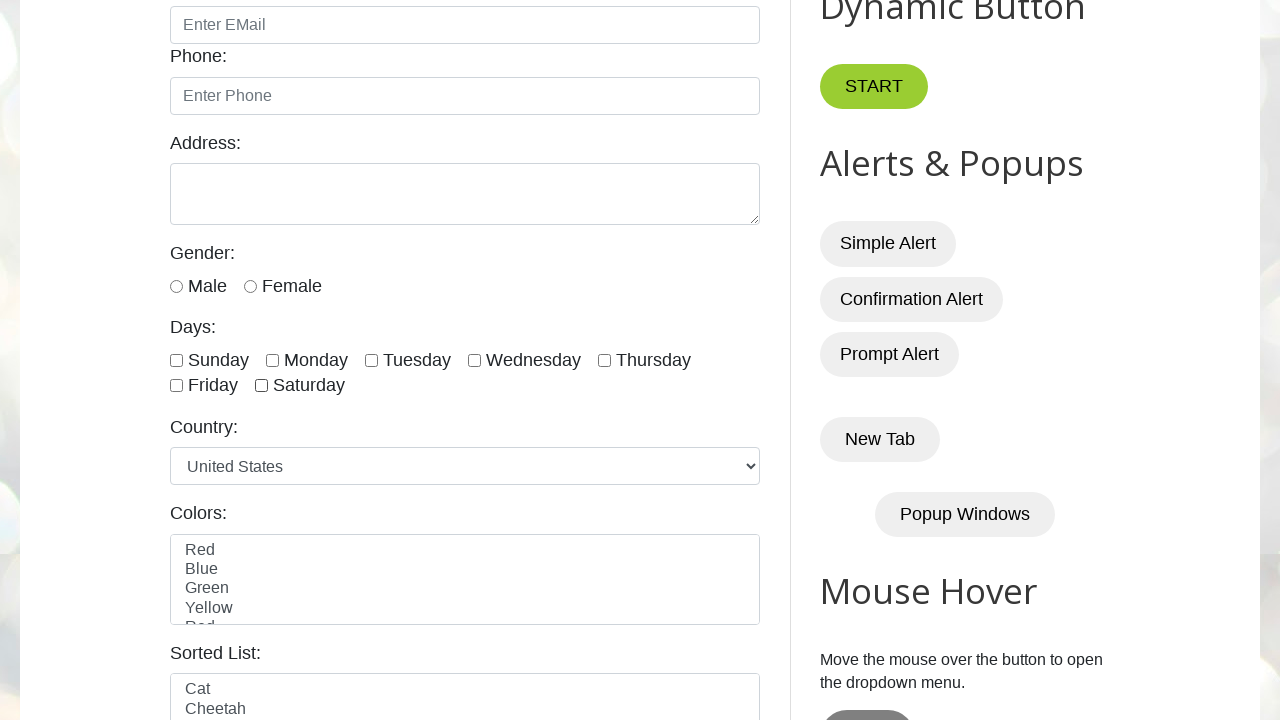

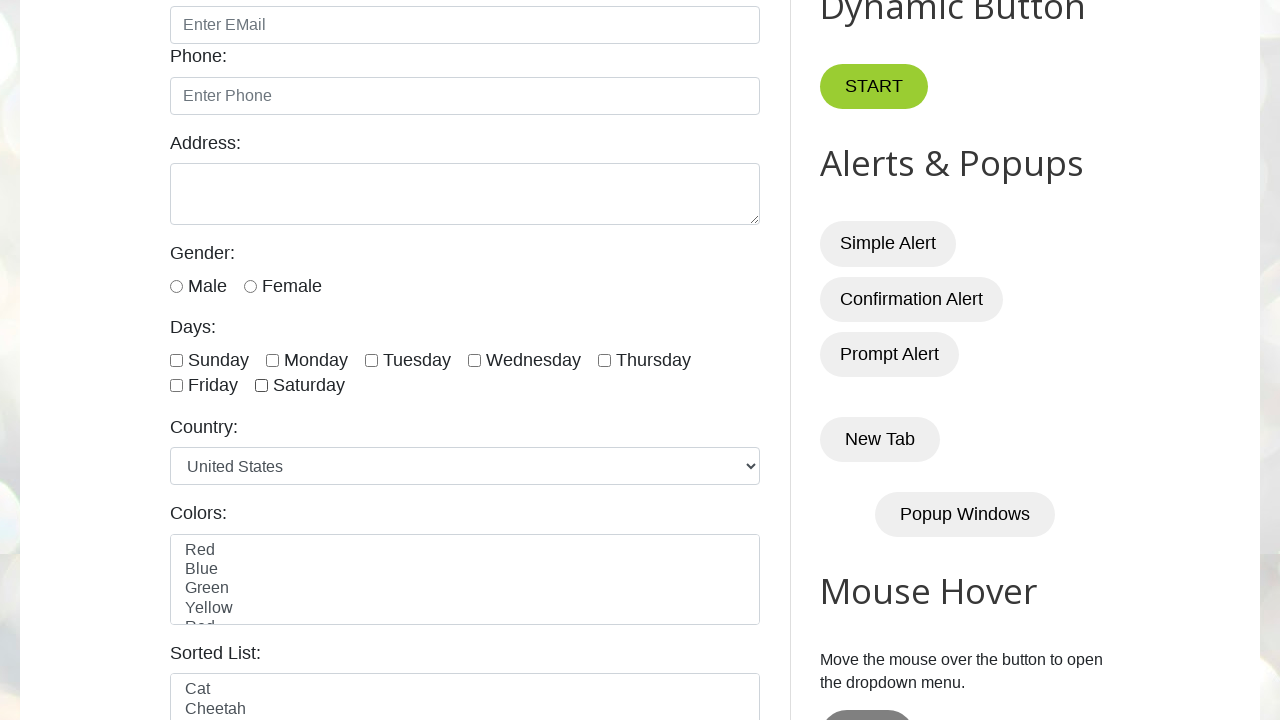